Tests that the Save/Create Issue button is disabled when no issue details have been filled in on the Kanban board

Starting URL: https://jira.trungk18.com/project/board

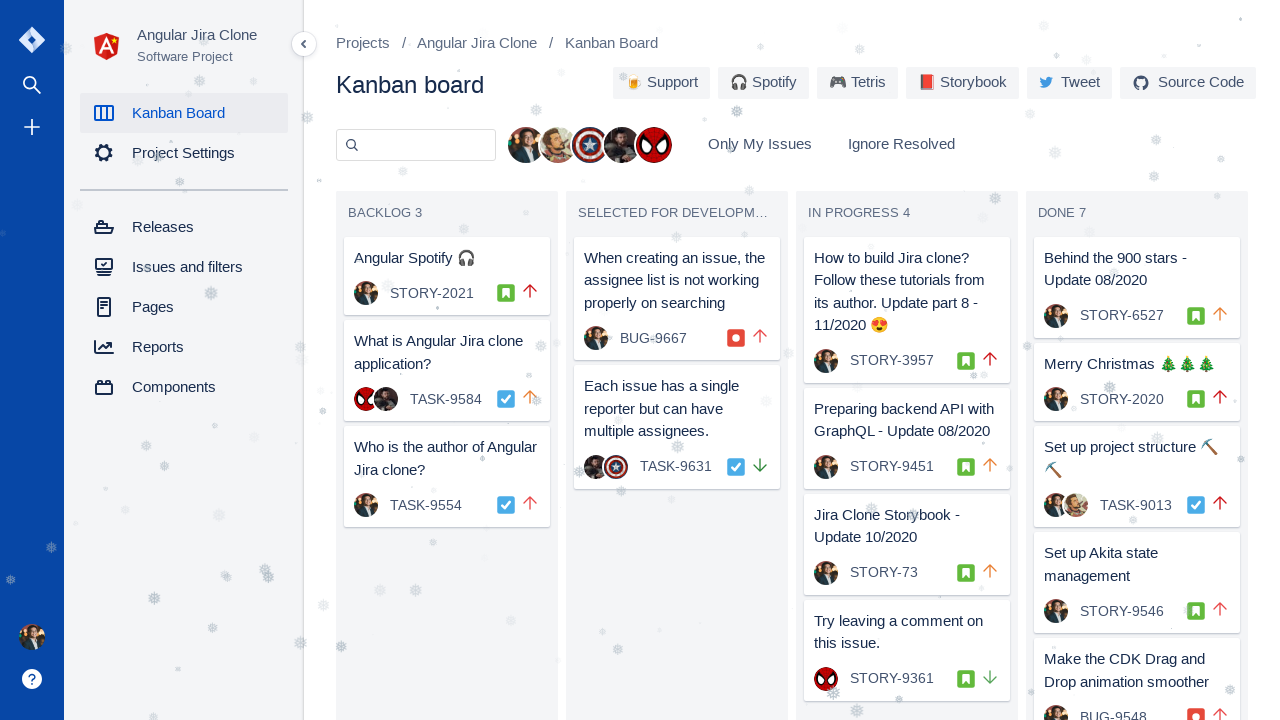

Clicked Create issue button in complementary section at (32, 127) on role=complementary >> svg >> nth=2
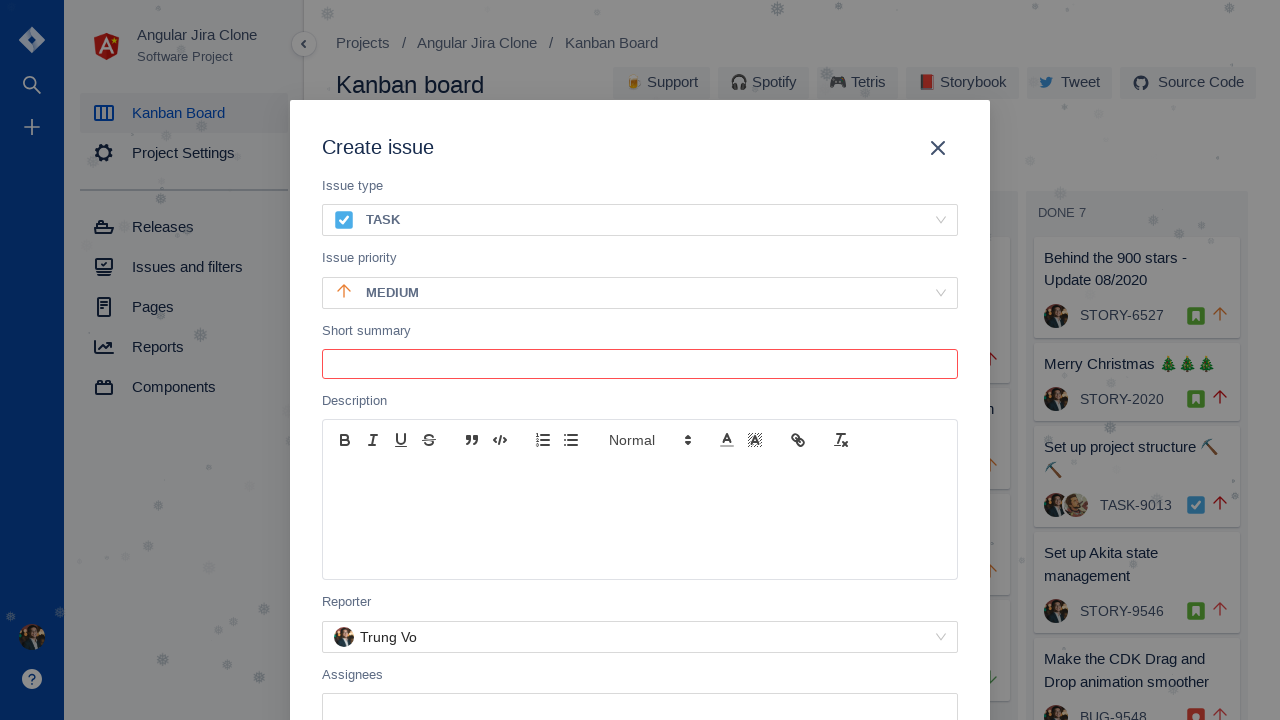

Located Create Issue button
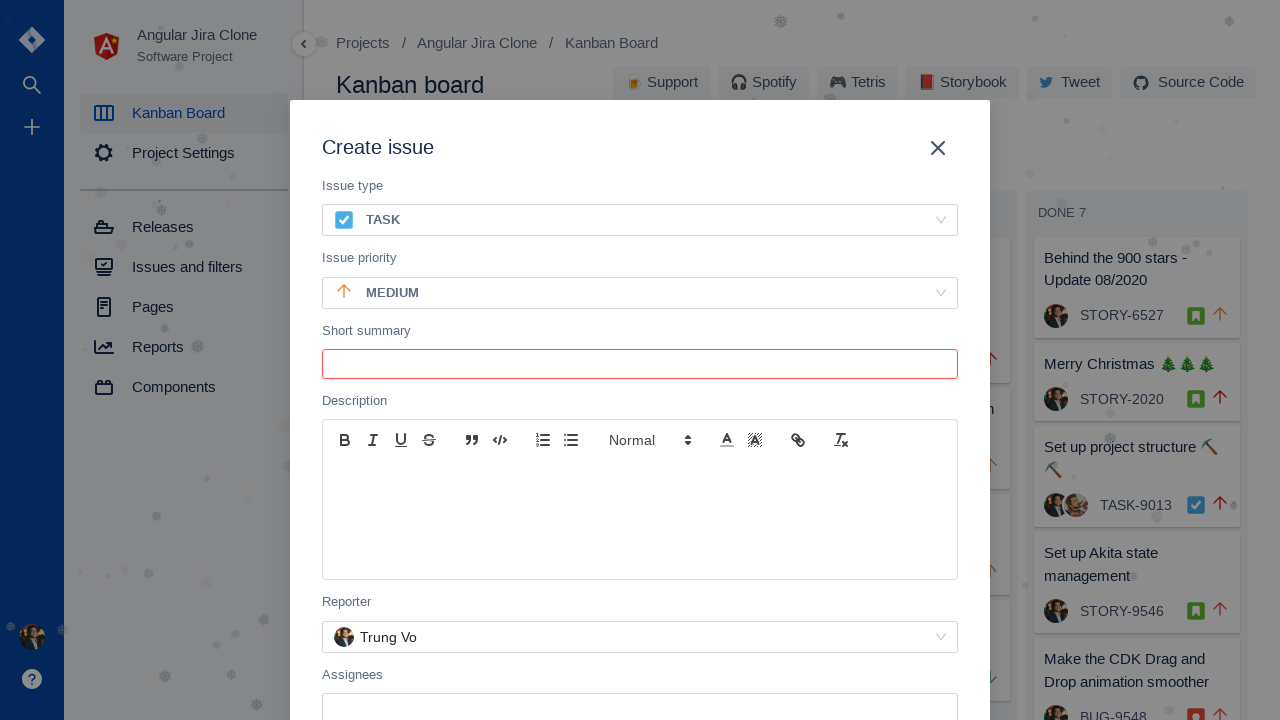

Verified that Create Issue button is disabled when no issue details have been filled in
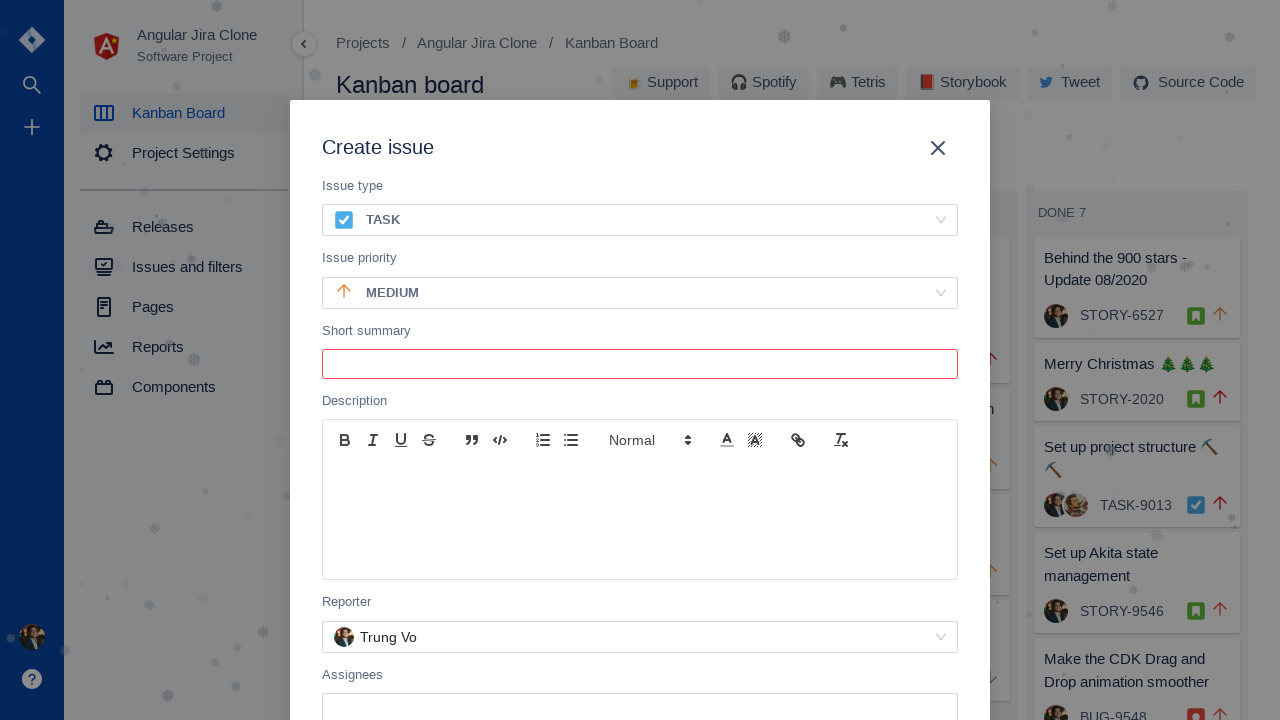

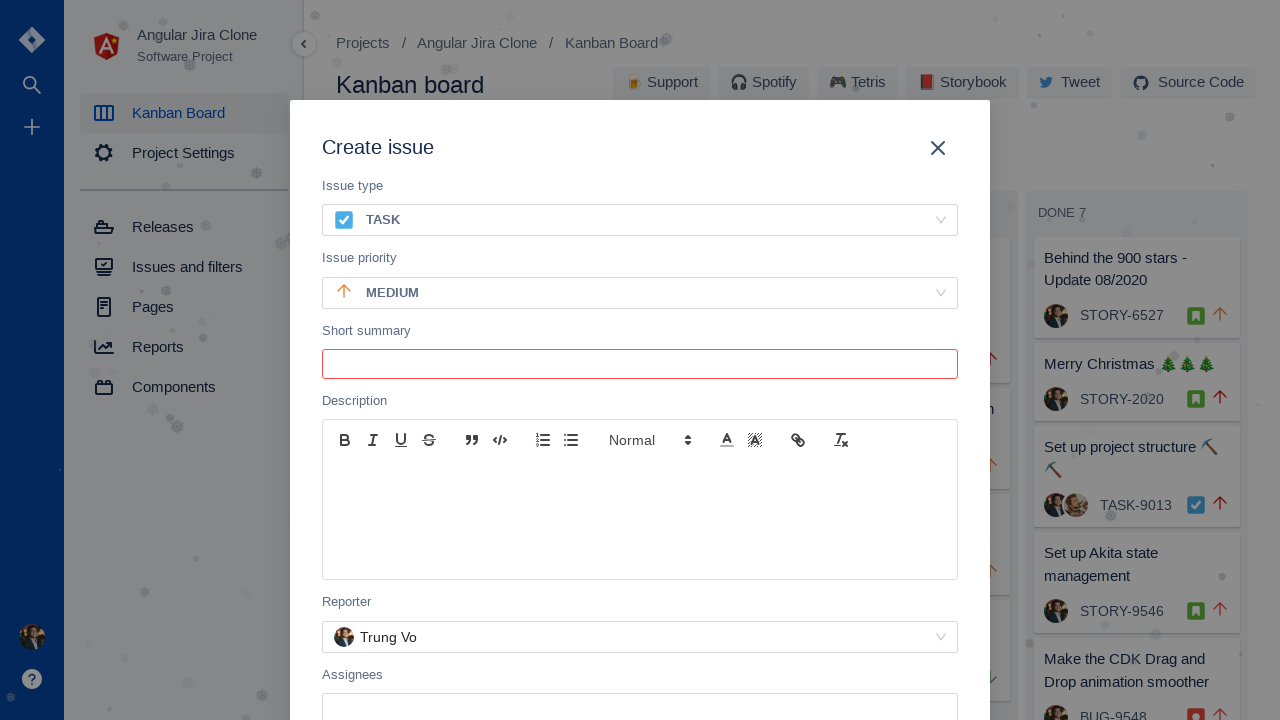